Verifies that an entry advertisement modal appears on first page load, then closes it by clicking the modal footer button

Starting URL: https://the-internet.herokuapp.com/entry_ad

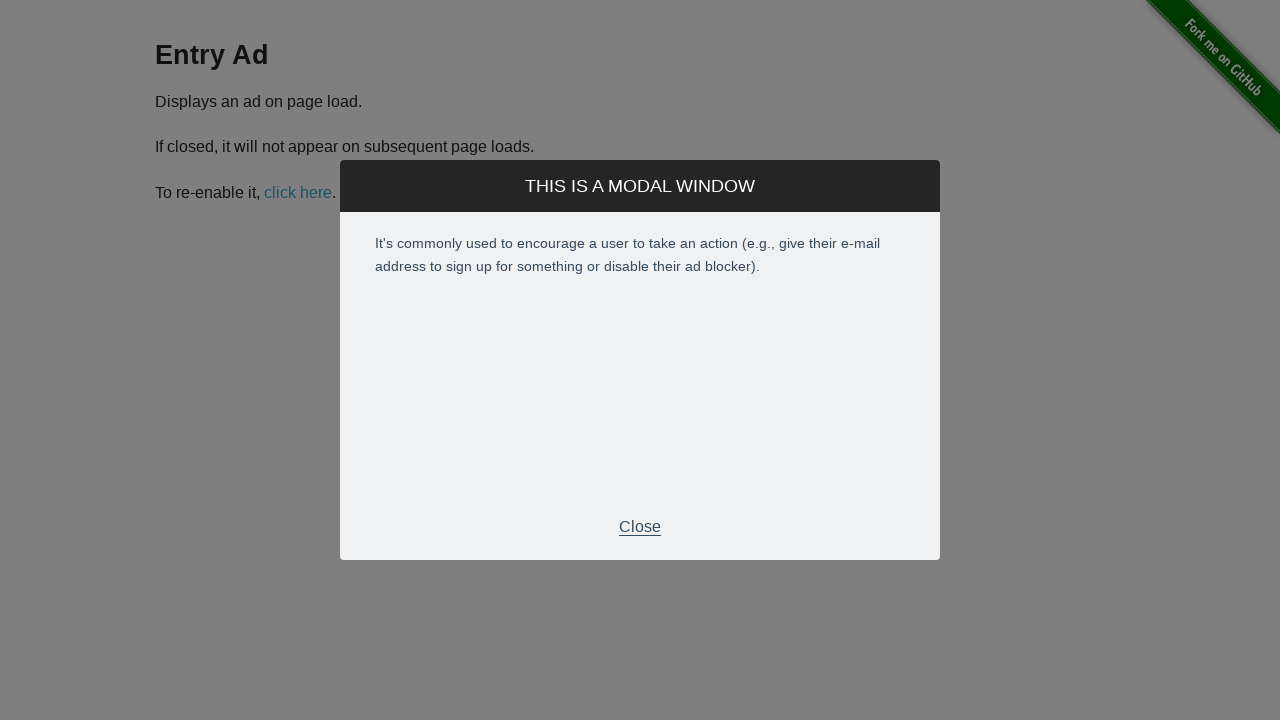

Entry advertisement modal appeared on page load
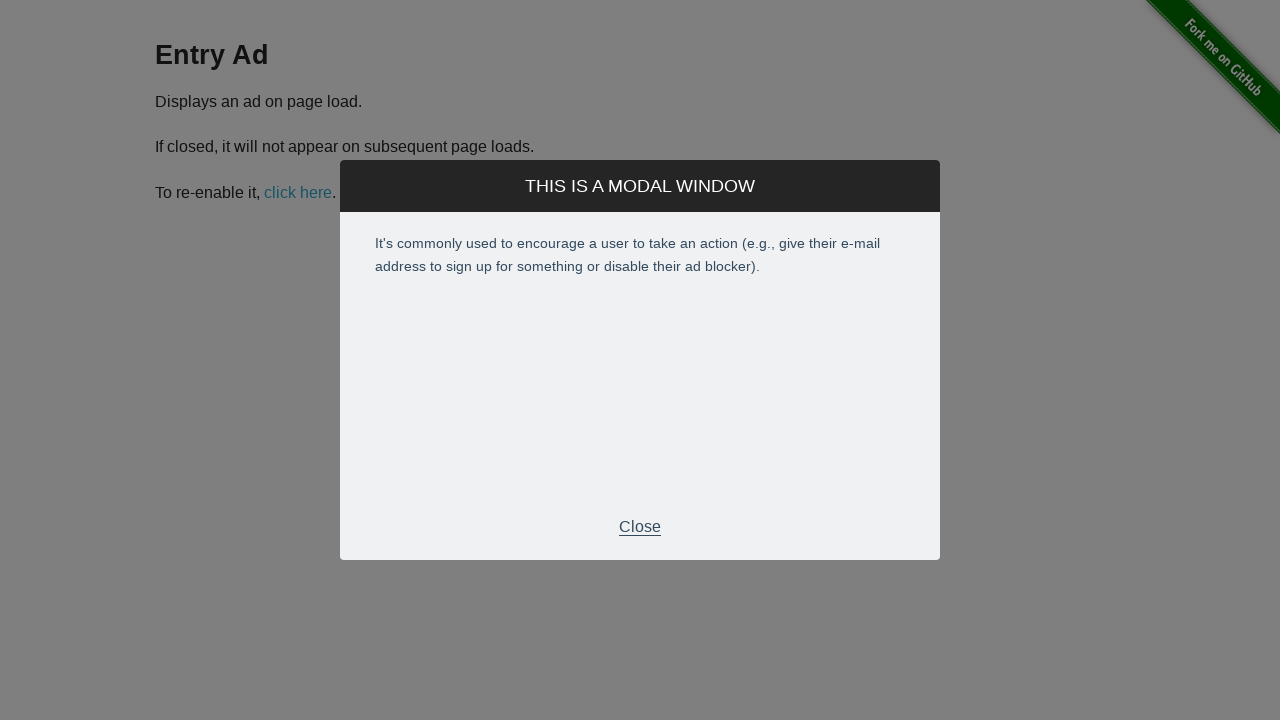

Clicked modal footer button to close advertisement at (640, 527) on .modal-footer
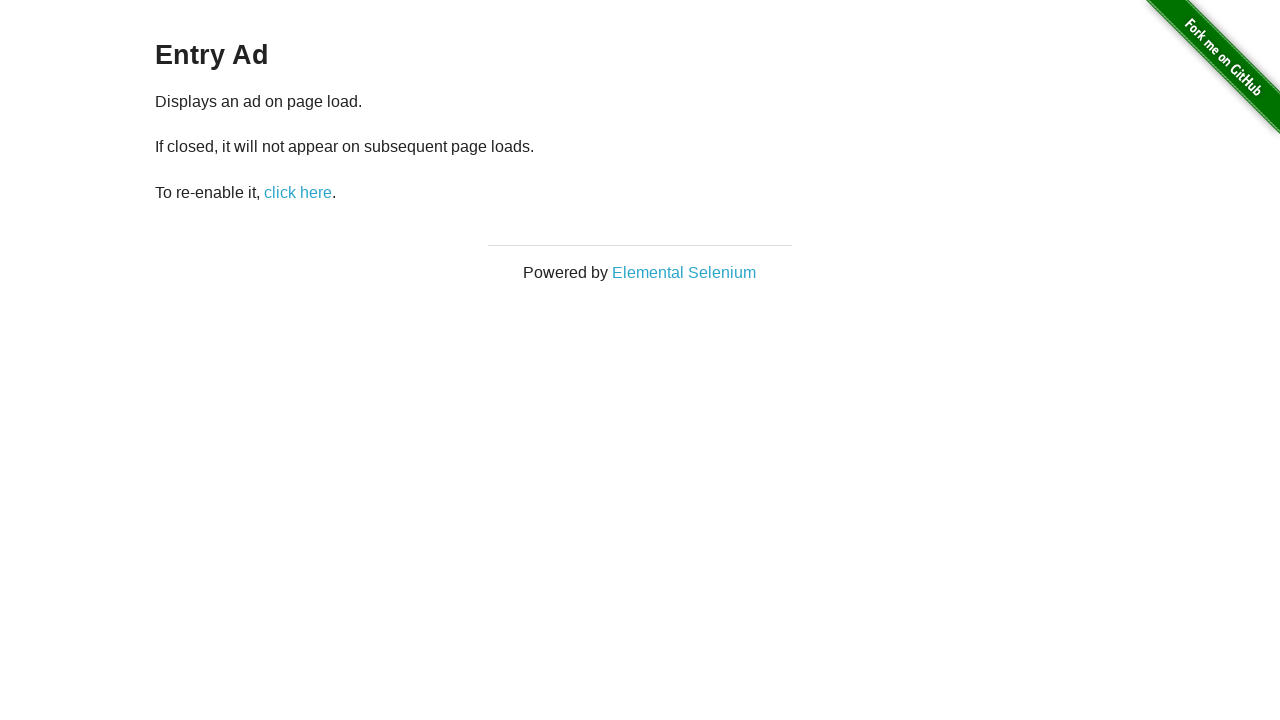

Advertisement modal closed successfully
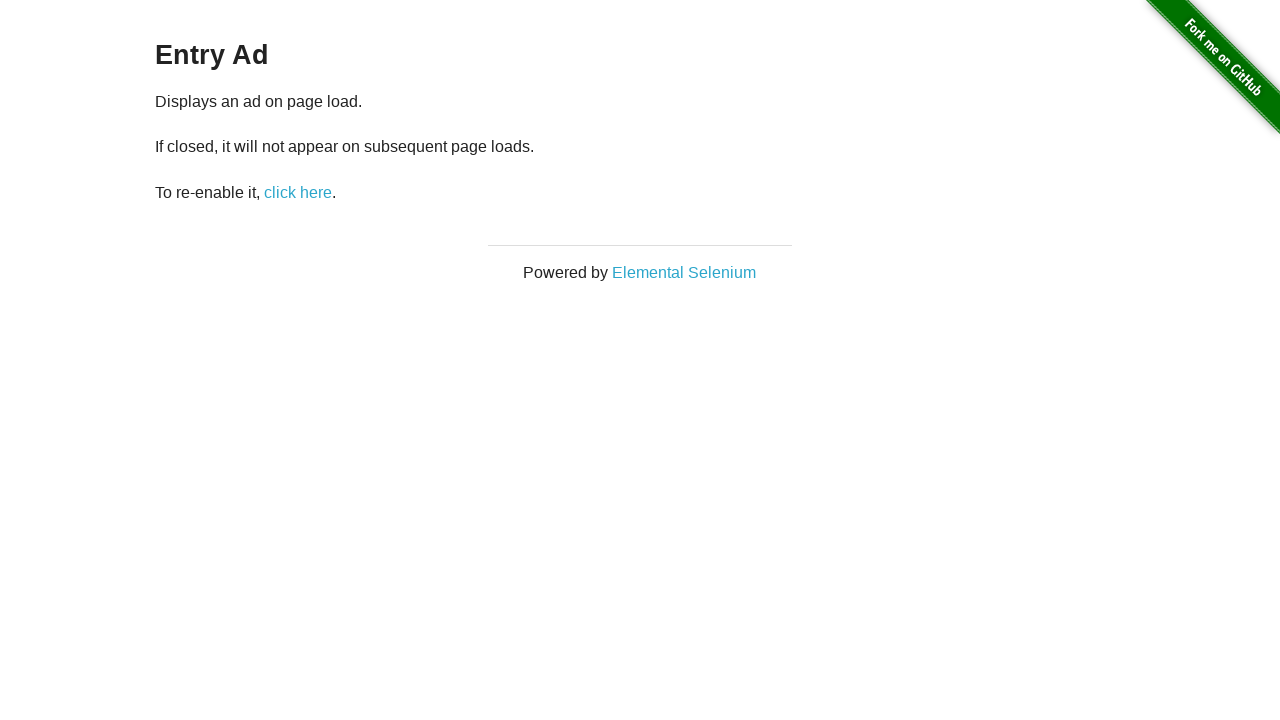

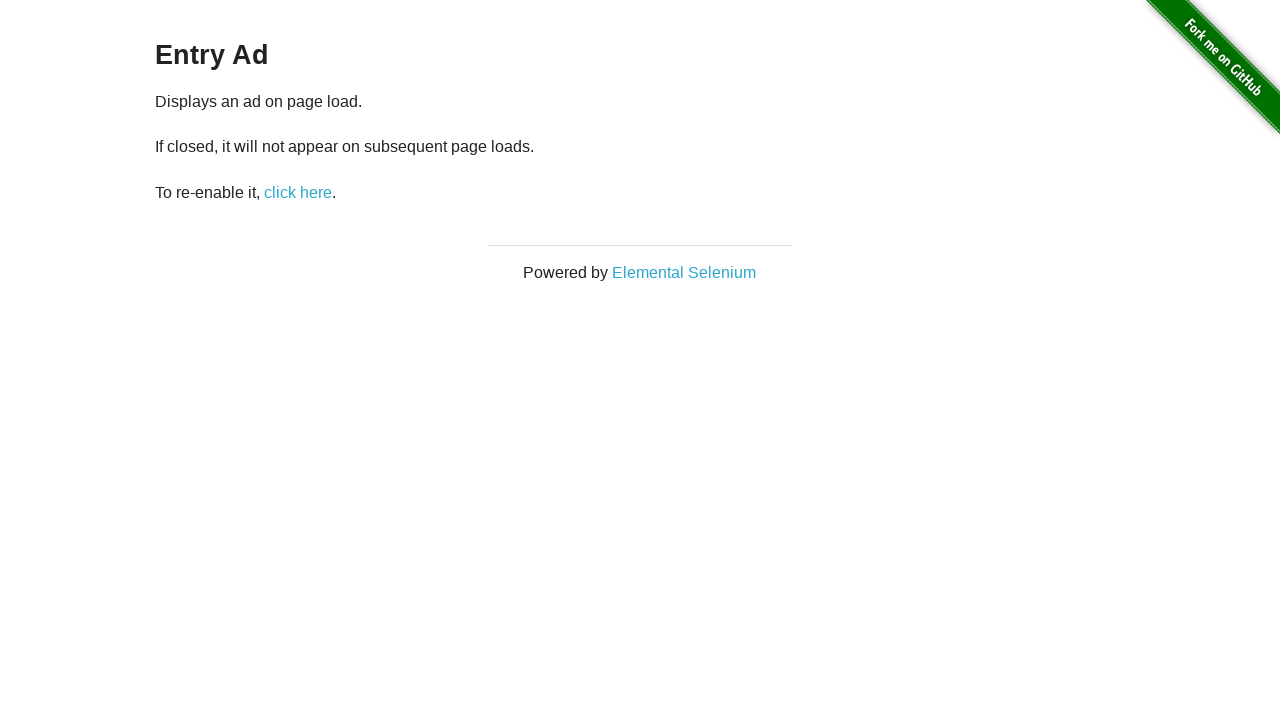